Navigates to the Rahul Shetty Academy Selenium Practice e-commerce page

Starting URL: https://rahulshettyacademy.com/seleniumPractise/#/

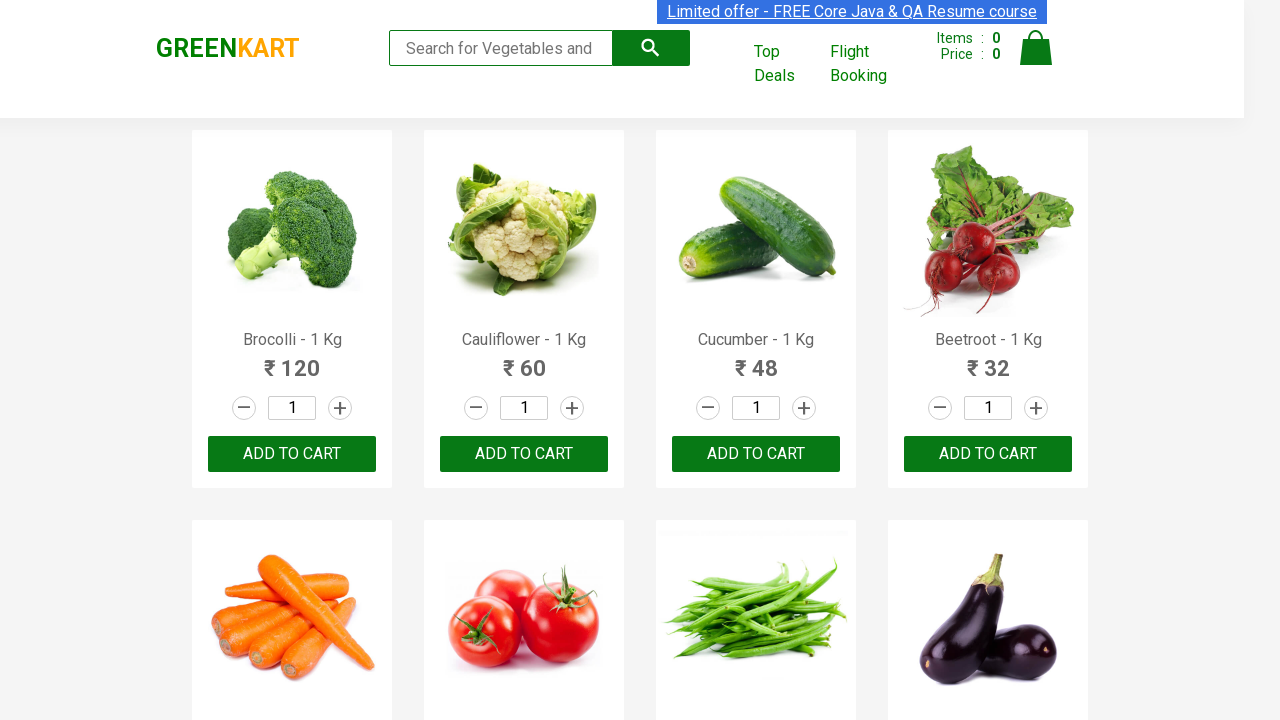

Navigated to Rahul Shetty Academy Selenium Practice e-commerce page
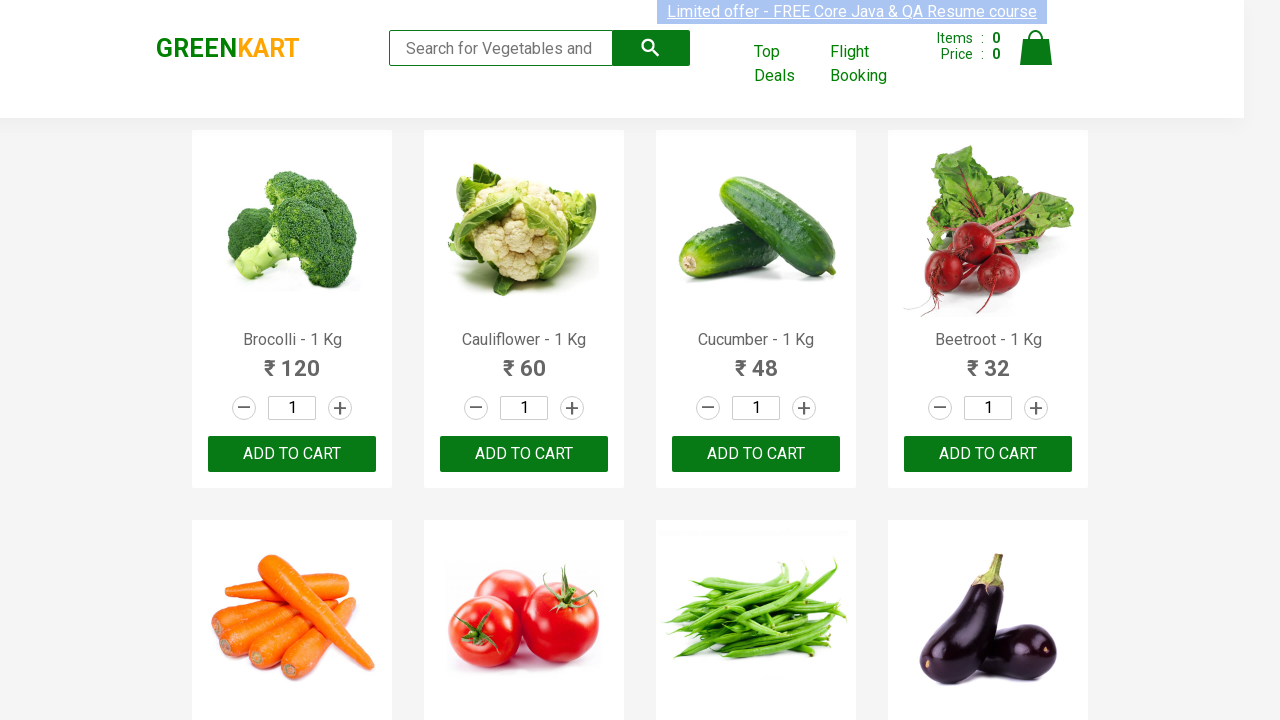

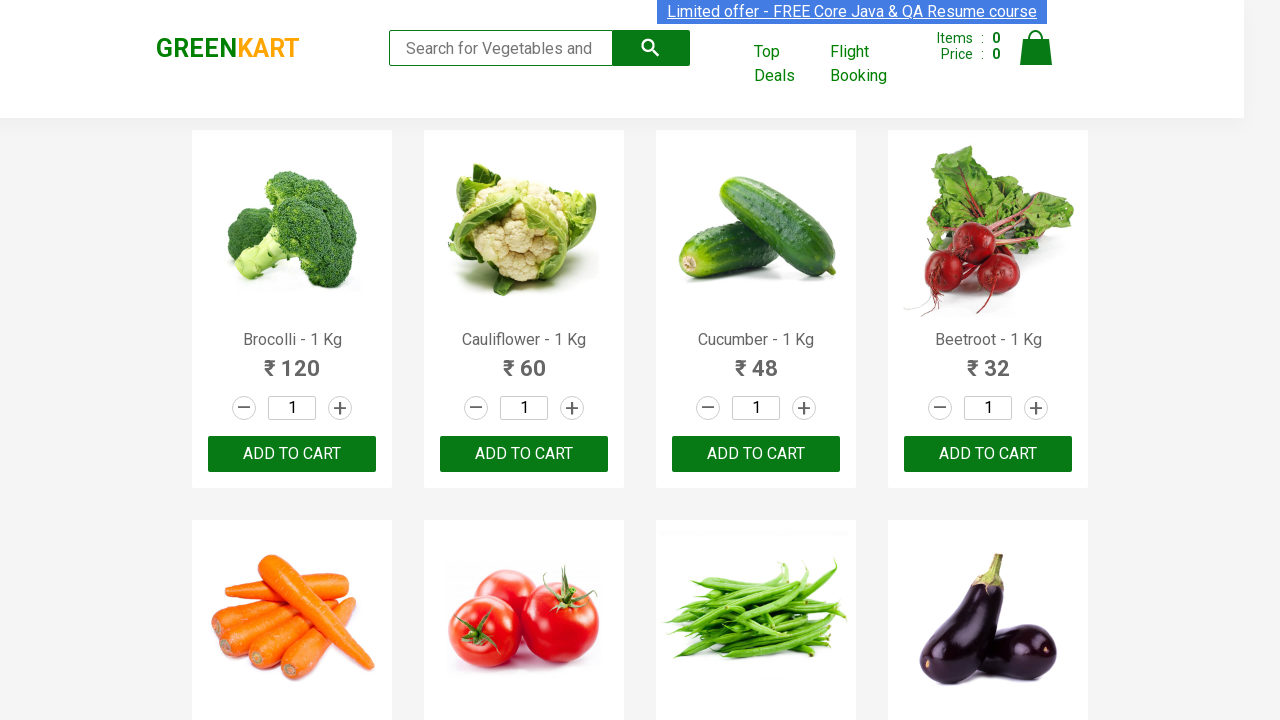